Tests dynamic web table by navigating to the dynamic web table section and extracting column data

Starting URL: https://demoapps.qspiders.com

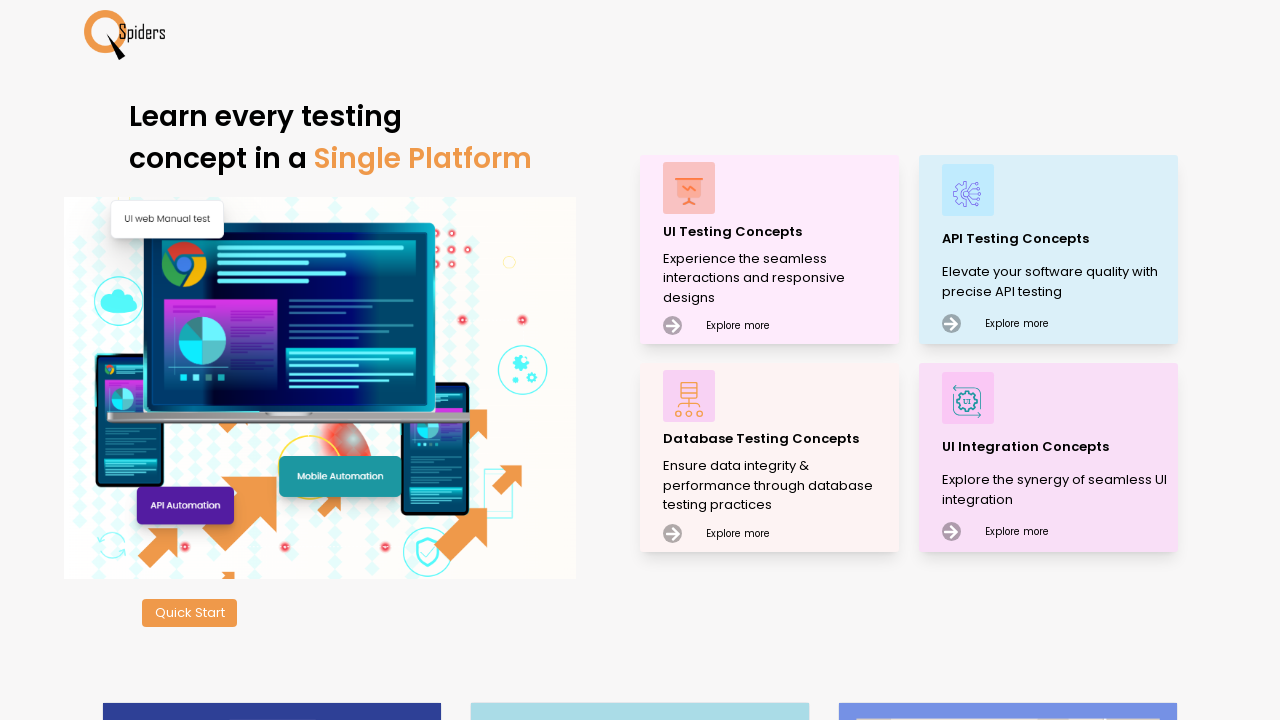

Clicked on 'UI Testing Concepts' link at (778, 232) on xpath=//p[text()='UI Testing Concepts']
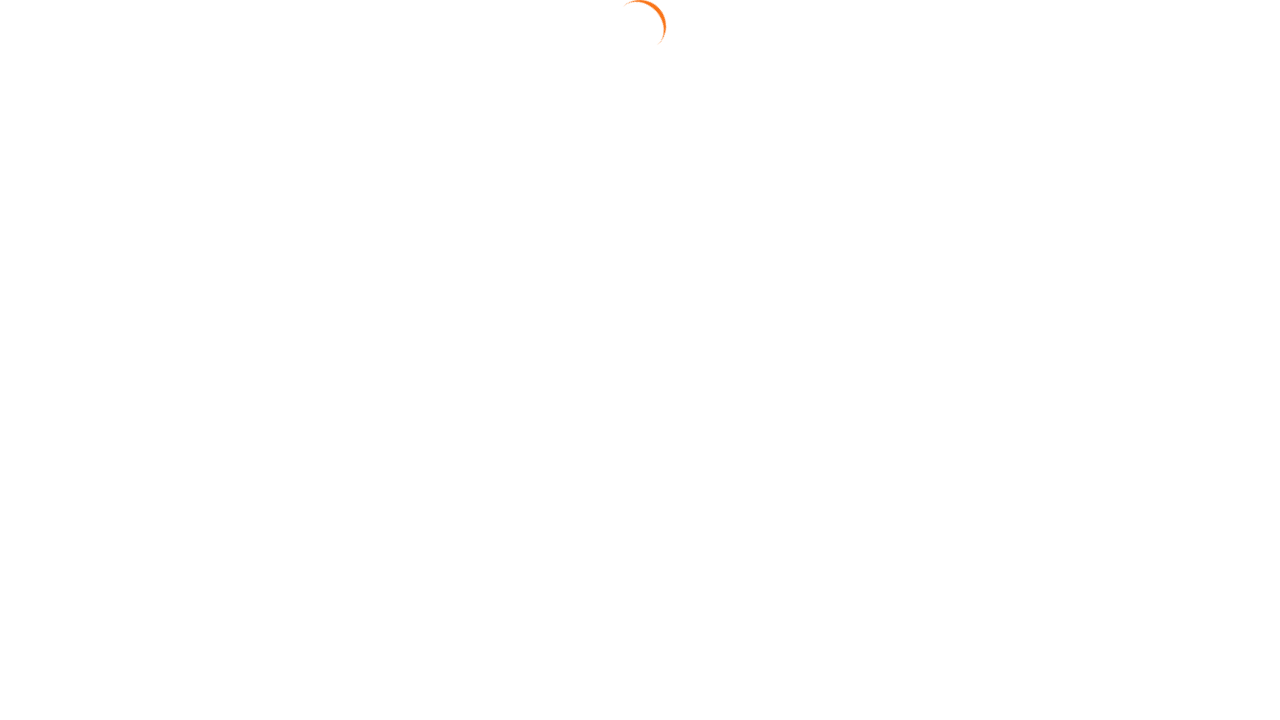

Clicked on 'Web Table' section at (54, 373) on xpath=//section[text()='Web Table']
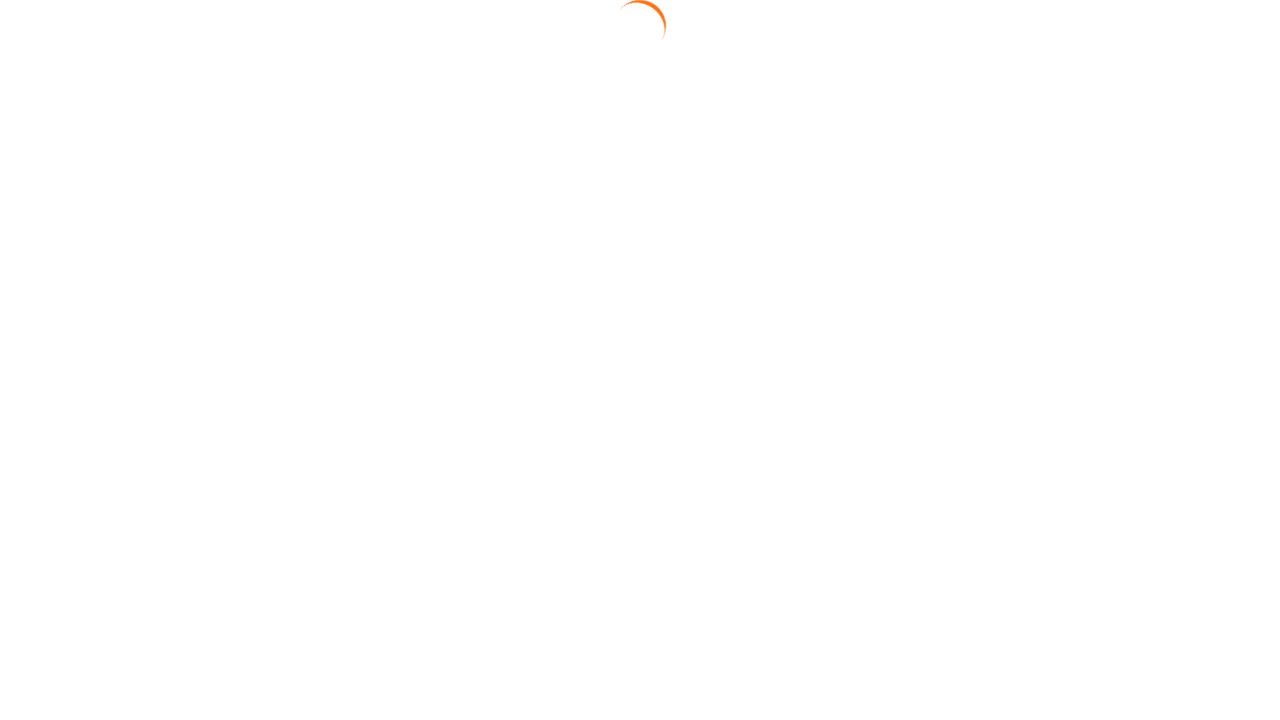

Clicked on 'Dynamic Web Table' link at (1170, 163) on xpath=//a[text()='Dynamic Web Table']
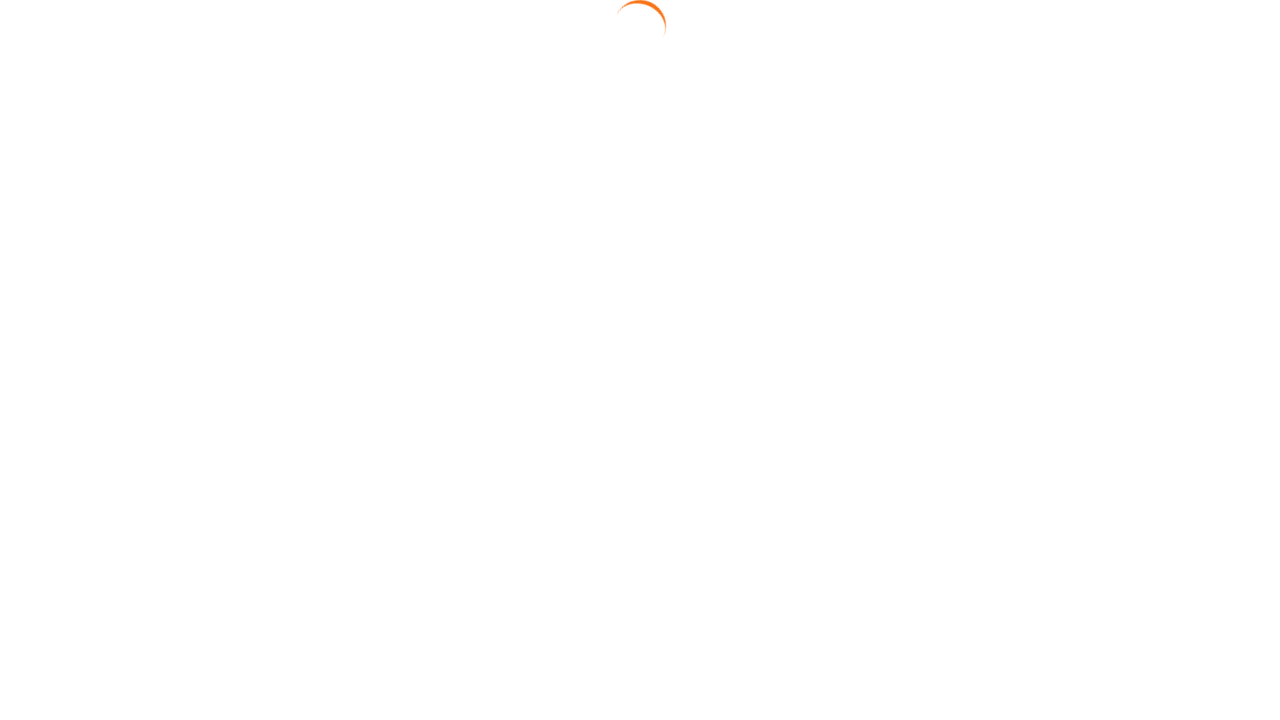

Waited 3 seconds for dynamic web table content to load
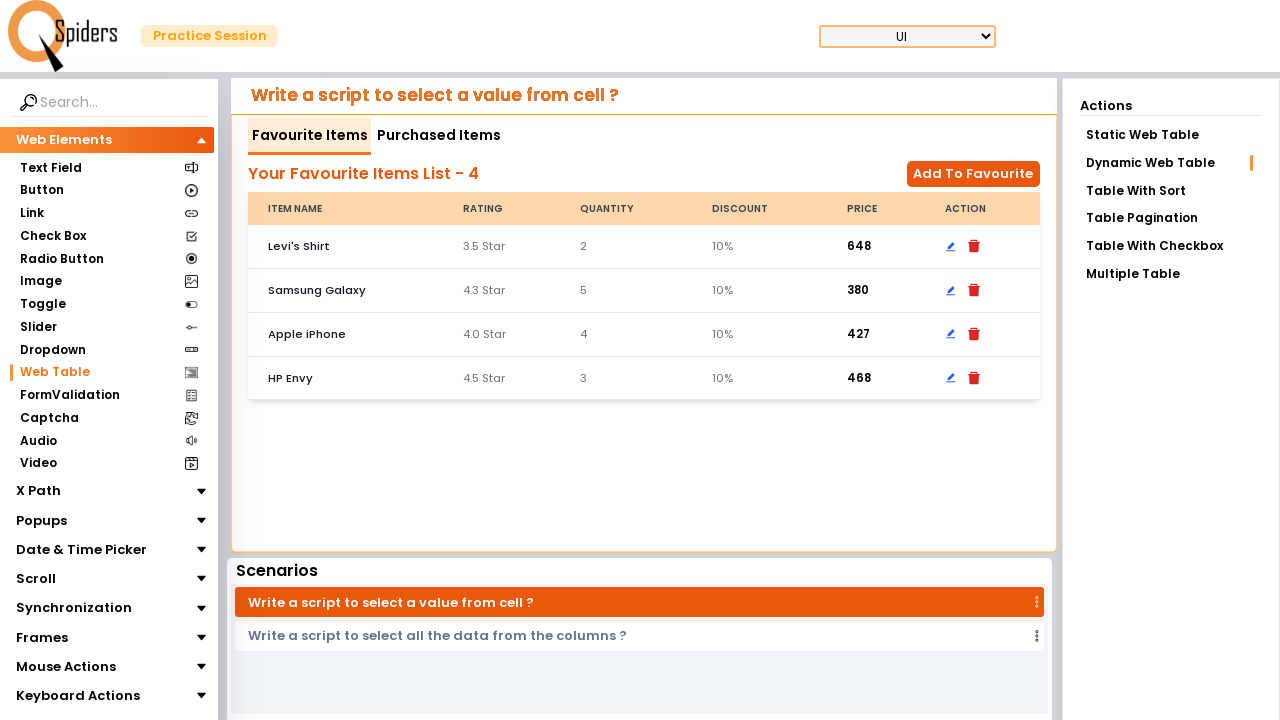

Extracted all elements from the 5th column of the dynamic web table
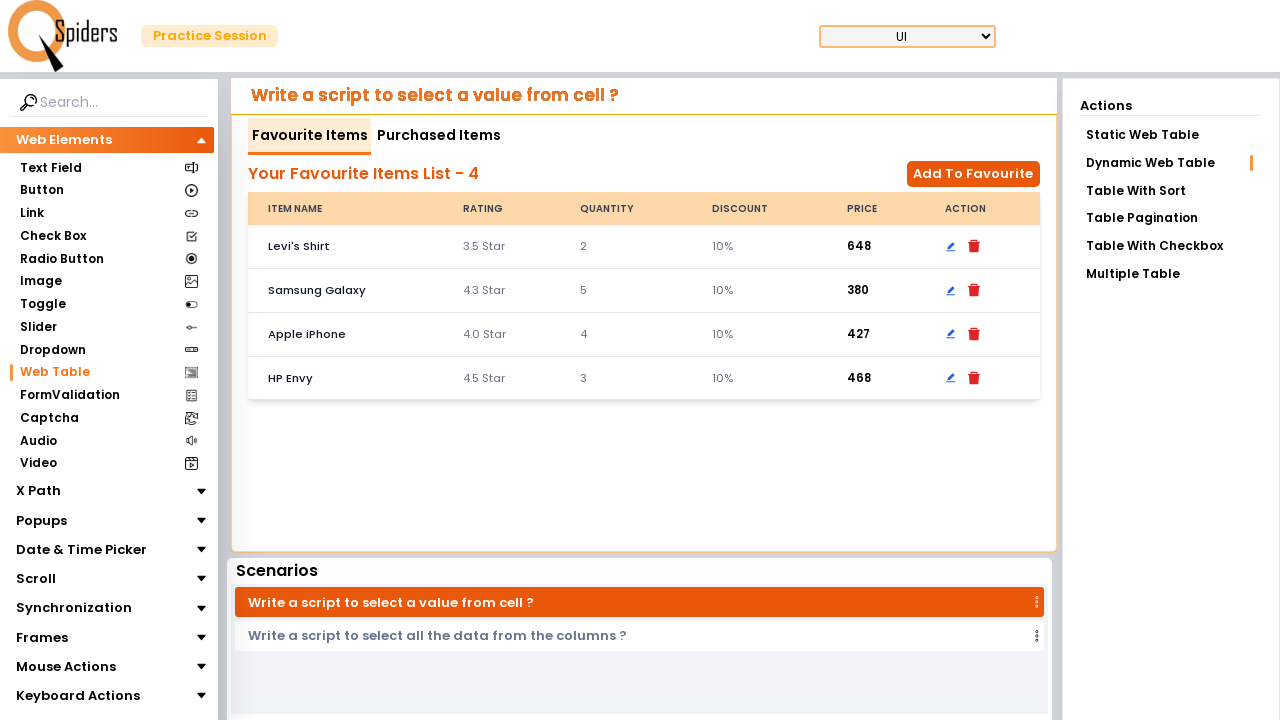

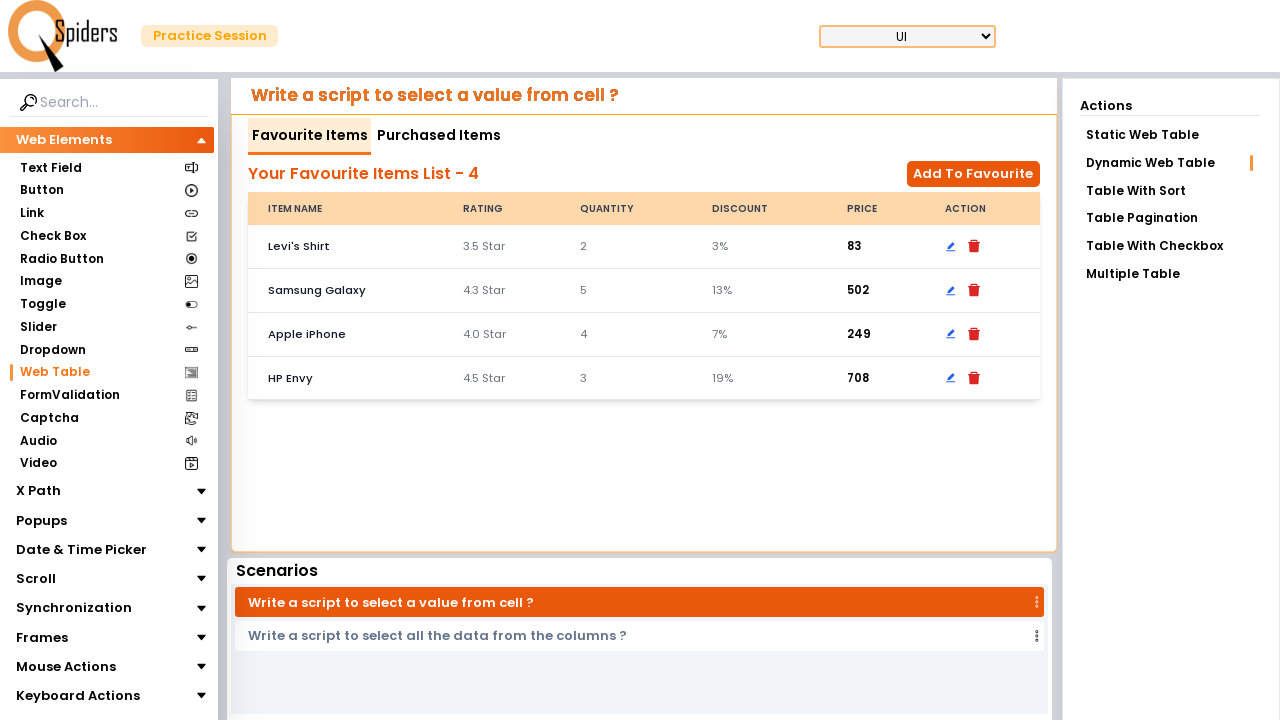